Tests marking individual items as complete using their toggle checkboxes

Starting URL: https://demo.playwright.dev/todomvc

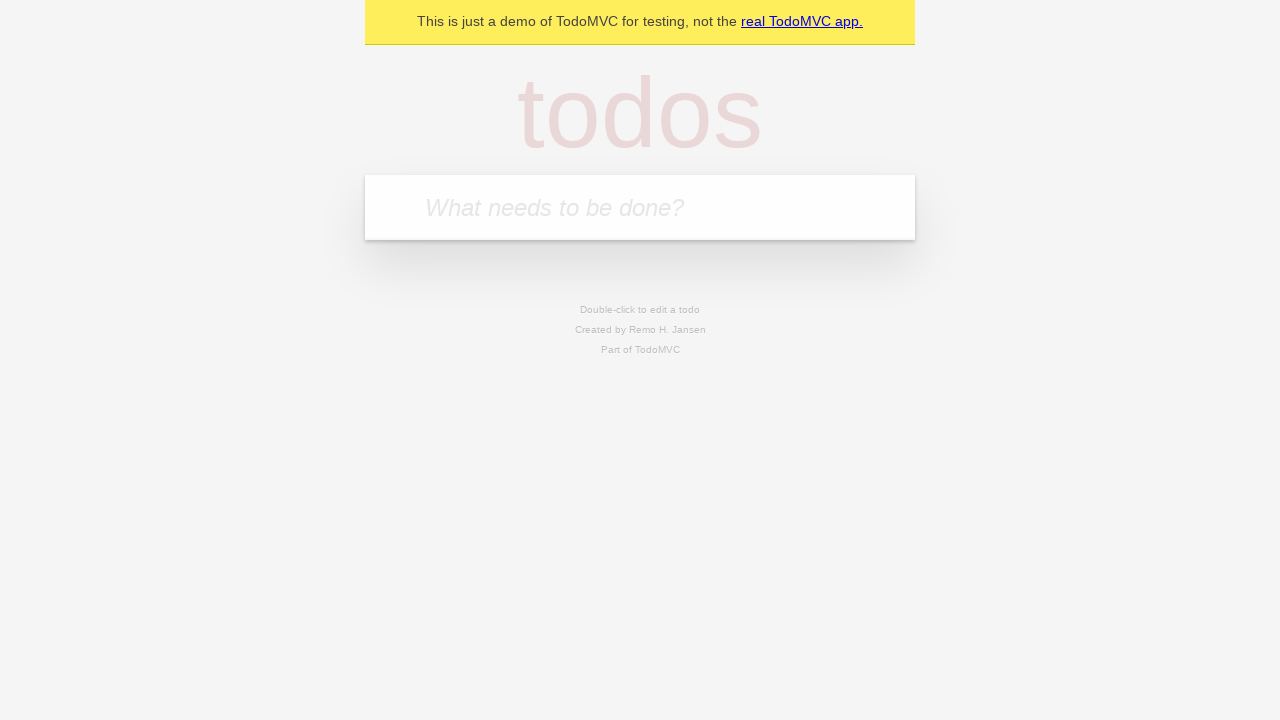

Navigated to TodoMVC demo application
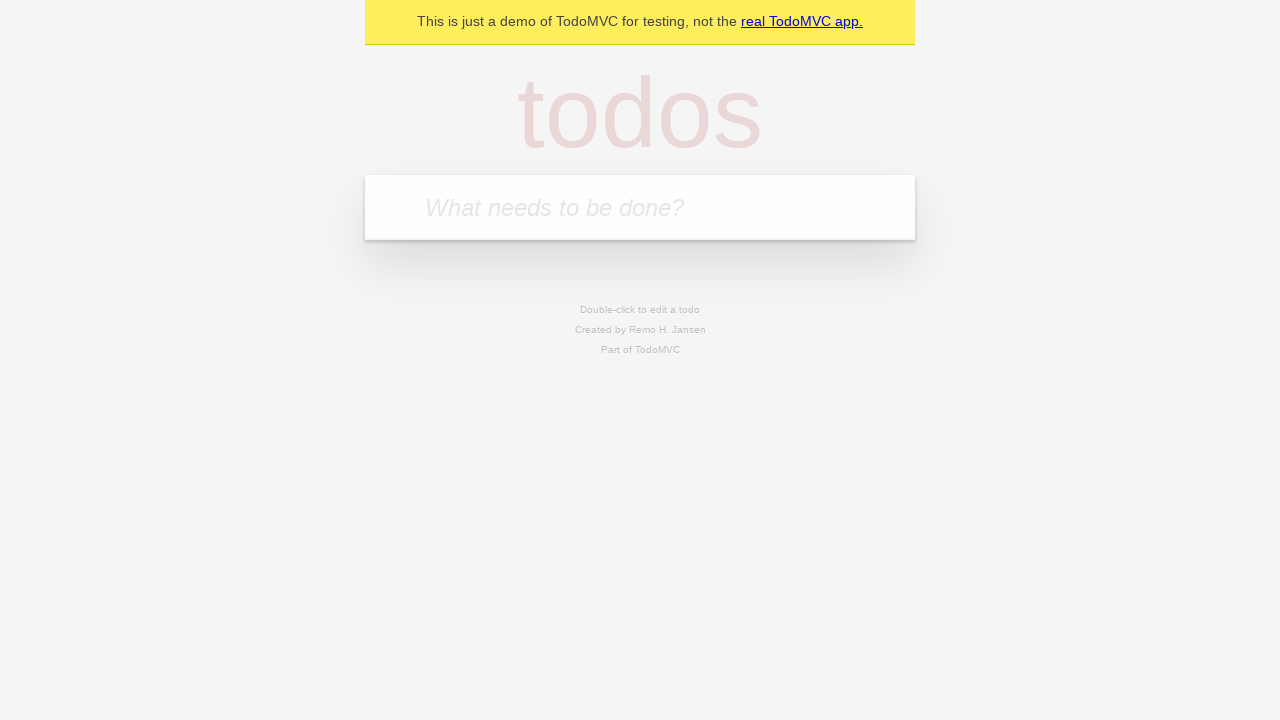

Filled new todo input with 'buy some cheese' on .new-todo
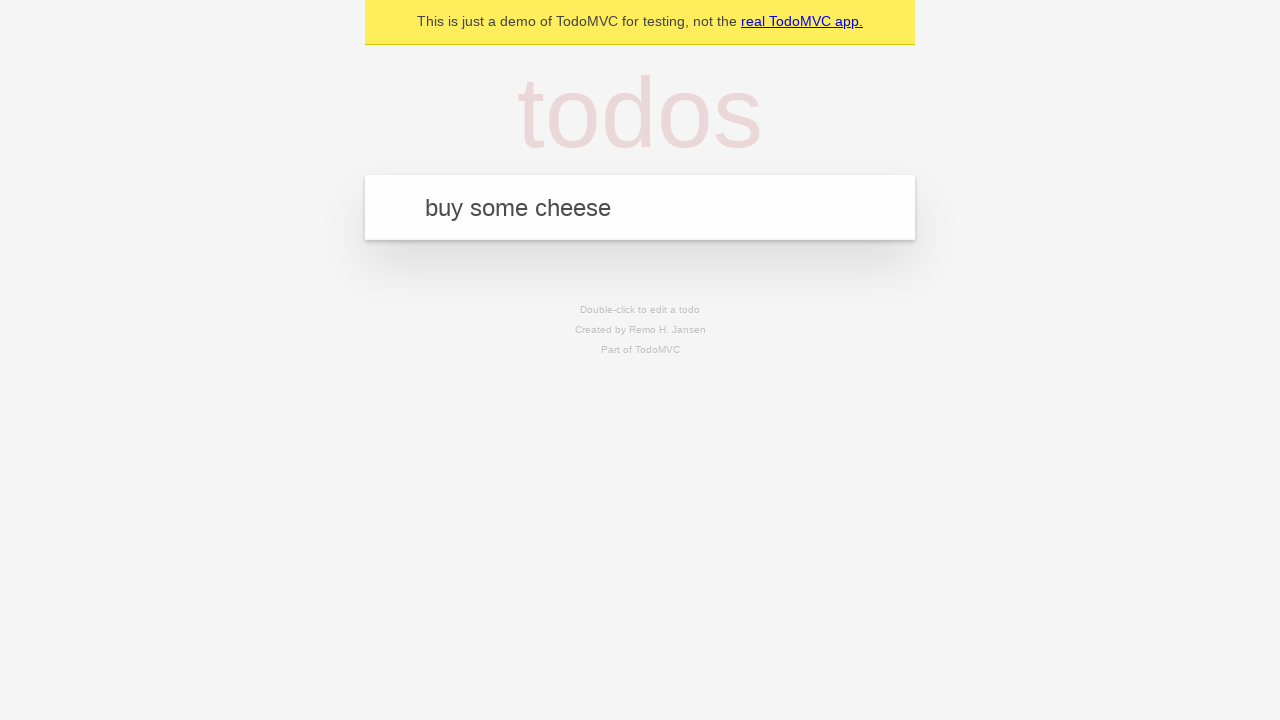

Pressed Enter to create first todo item on .new-todo
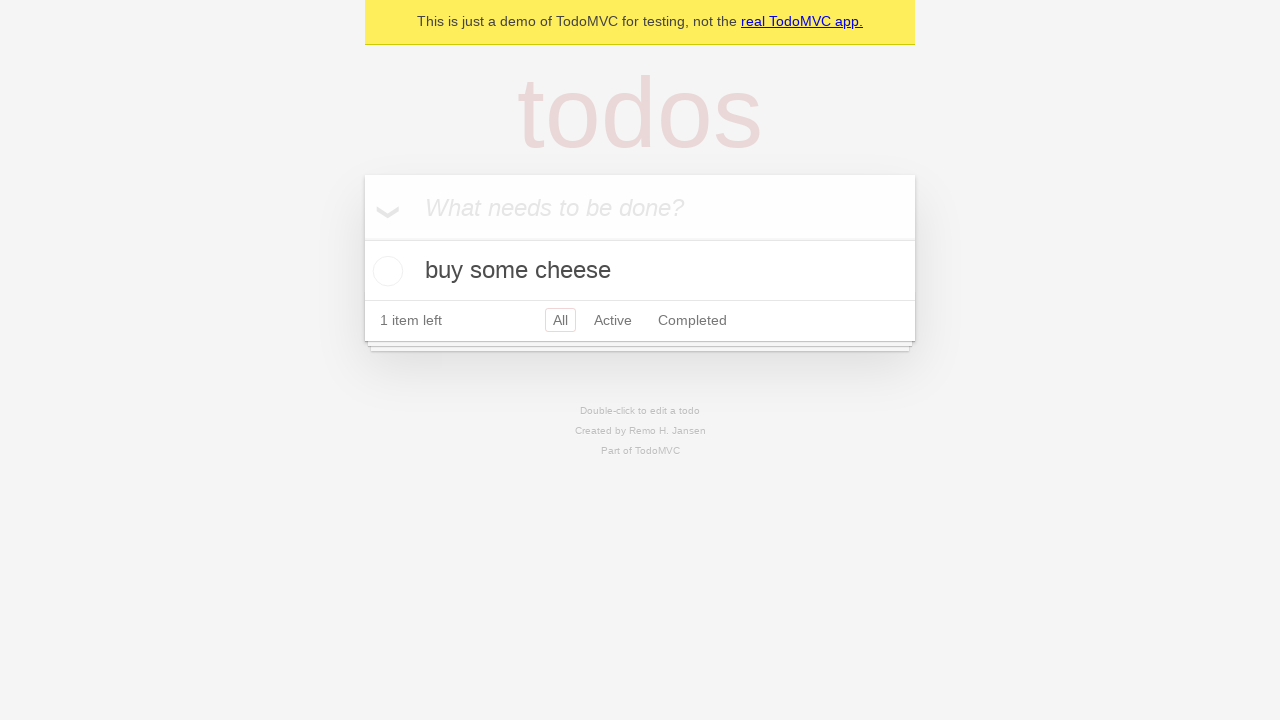

Filled new todo input with 'feed the cat' on .new-todo
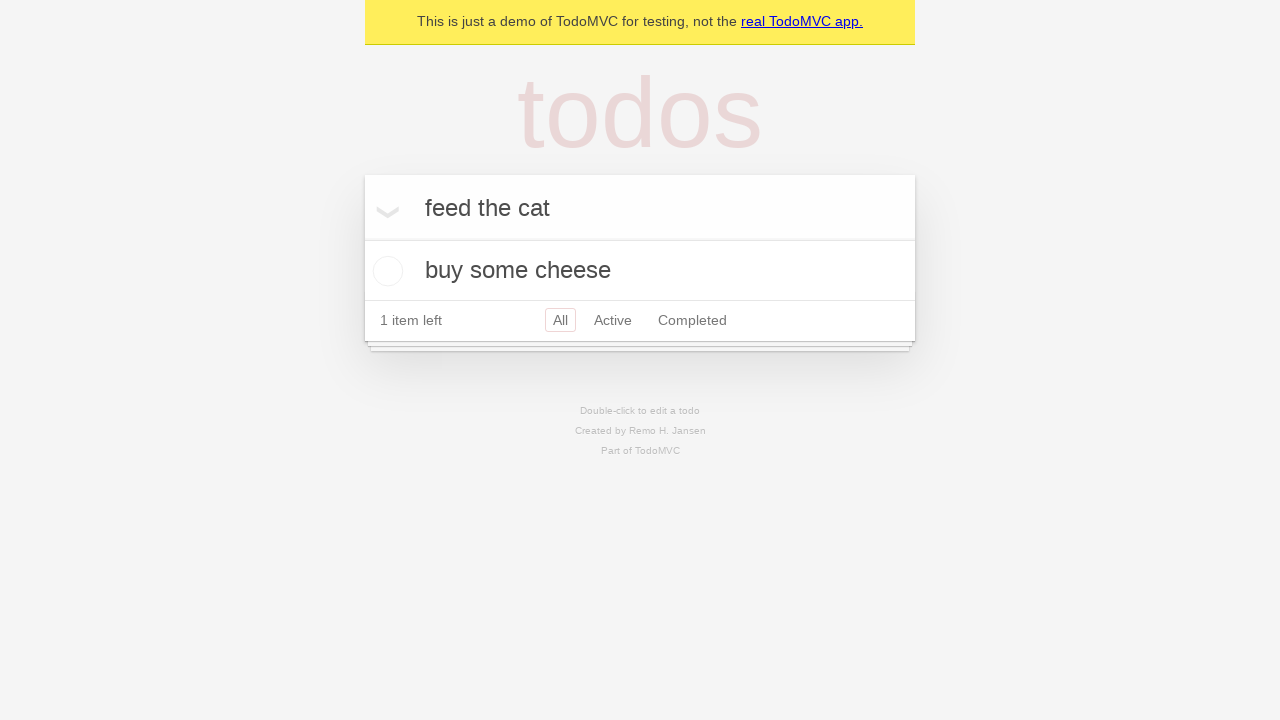

Pressed Enter to create second todo item on .new-todo
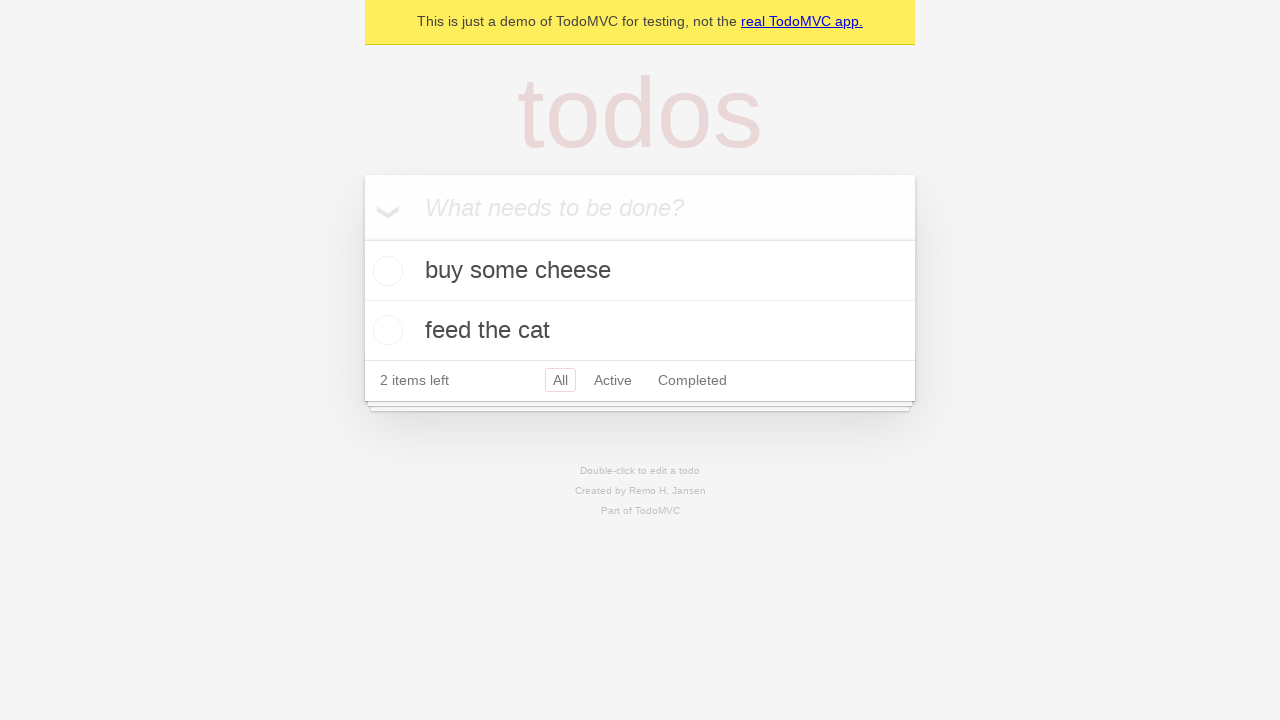

Marked first todo item 'buy some cheese' as complete at (385, 271) on .todo-list li >> nth=0 >> .toggle
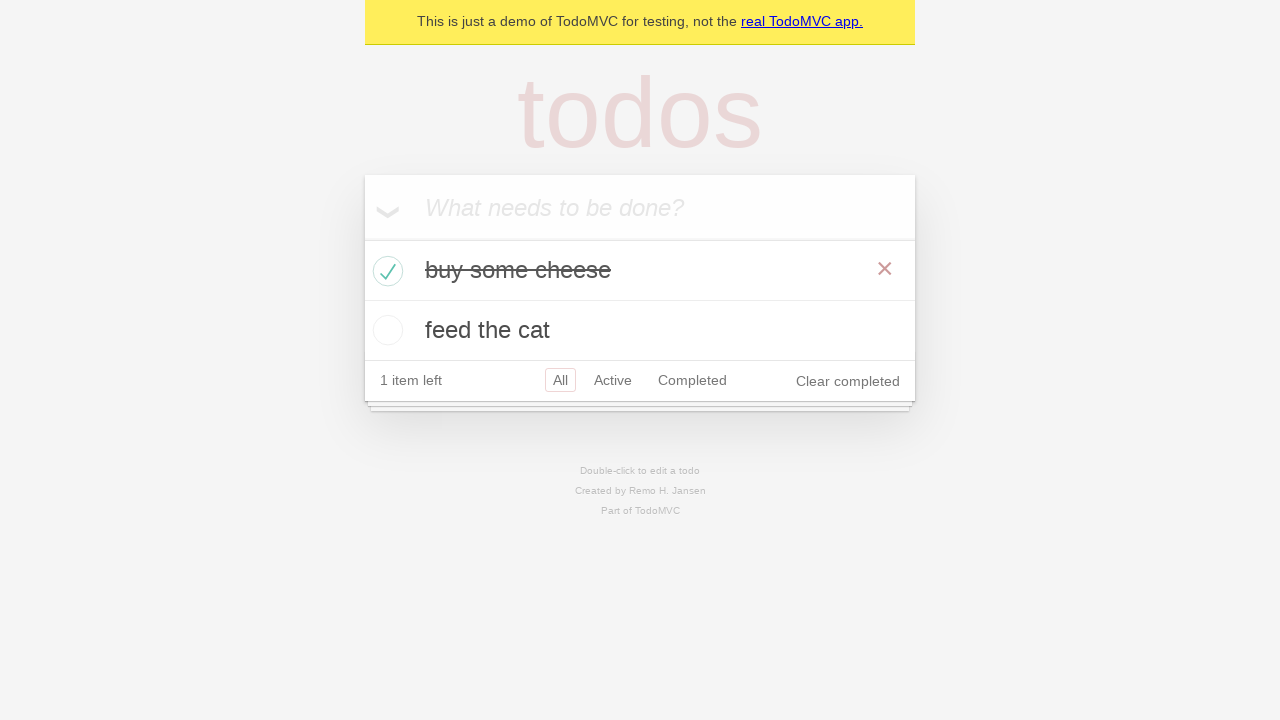

Marked second todo item 'feed the cat' as complete at (385, 330) on .todo-list li >> nth=1 >> .toggle
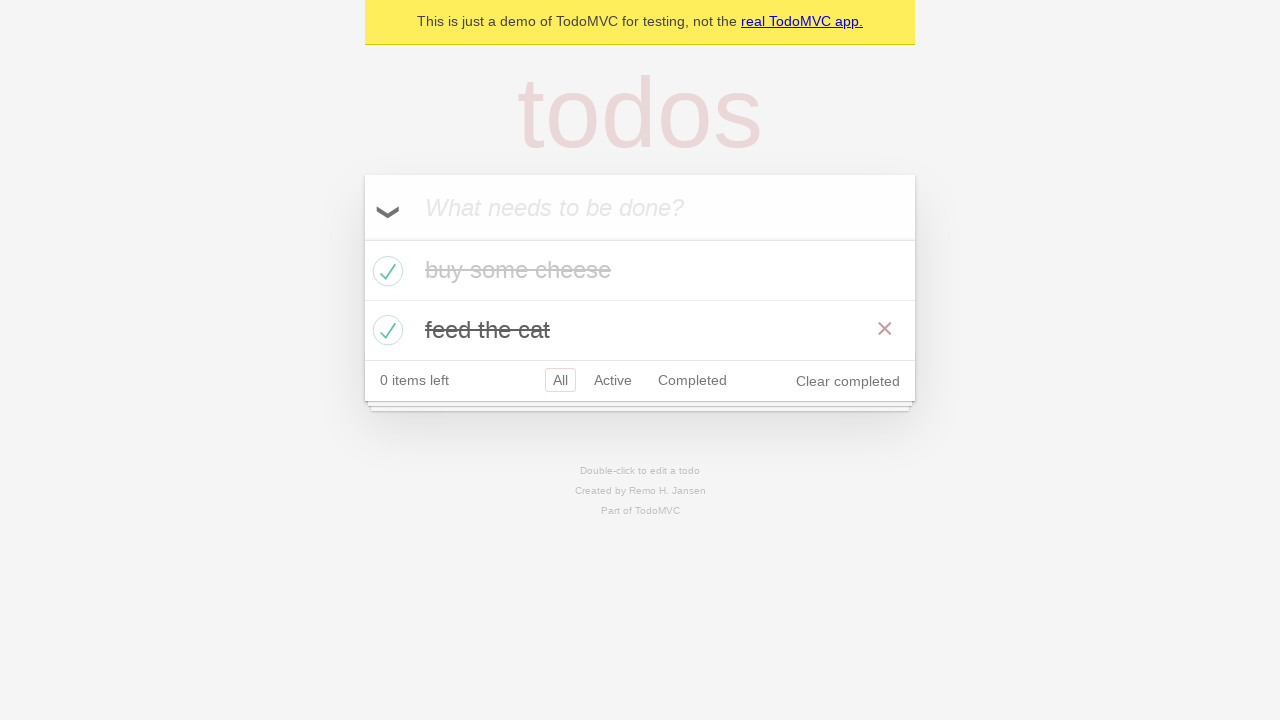

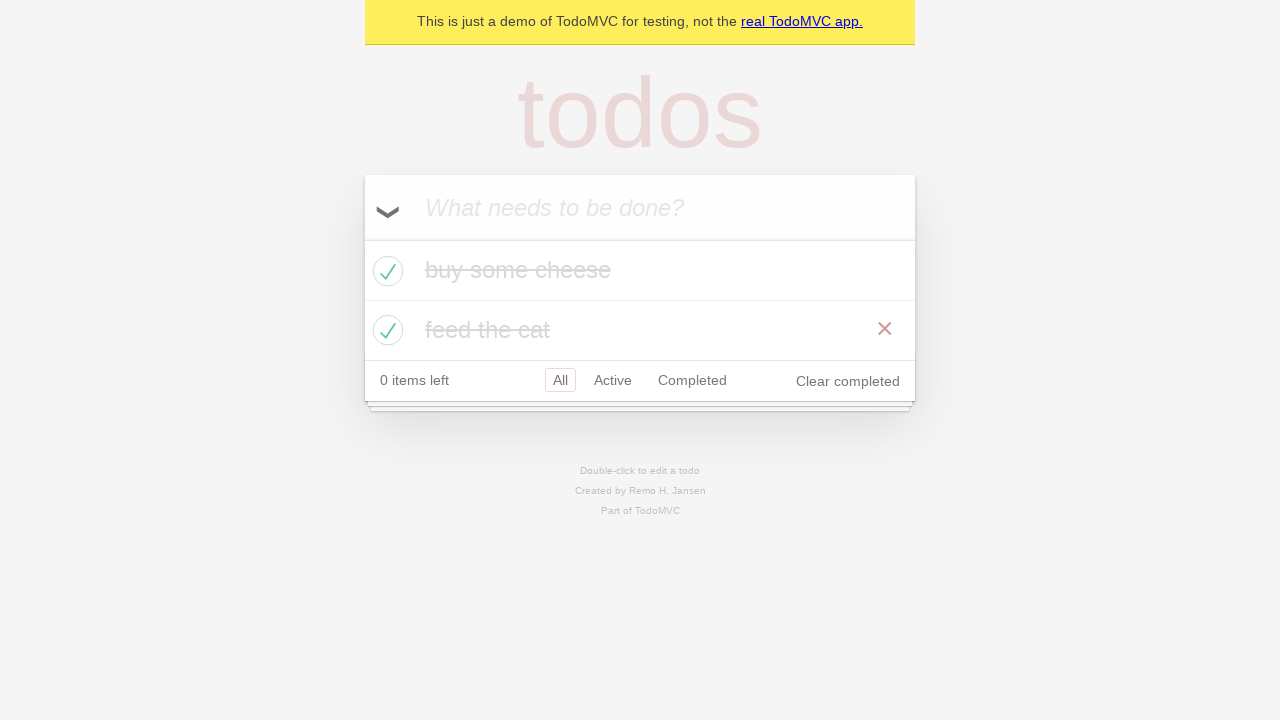